Switches to an iframe, clicks an alert button inside it, and accepts the alert

Starting URL: https://dgotlieb.github.io/Selenium-Extra/iFrames.html

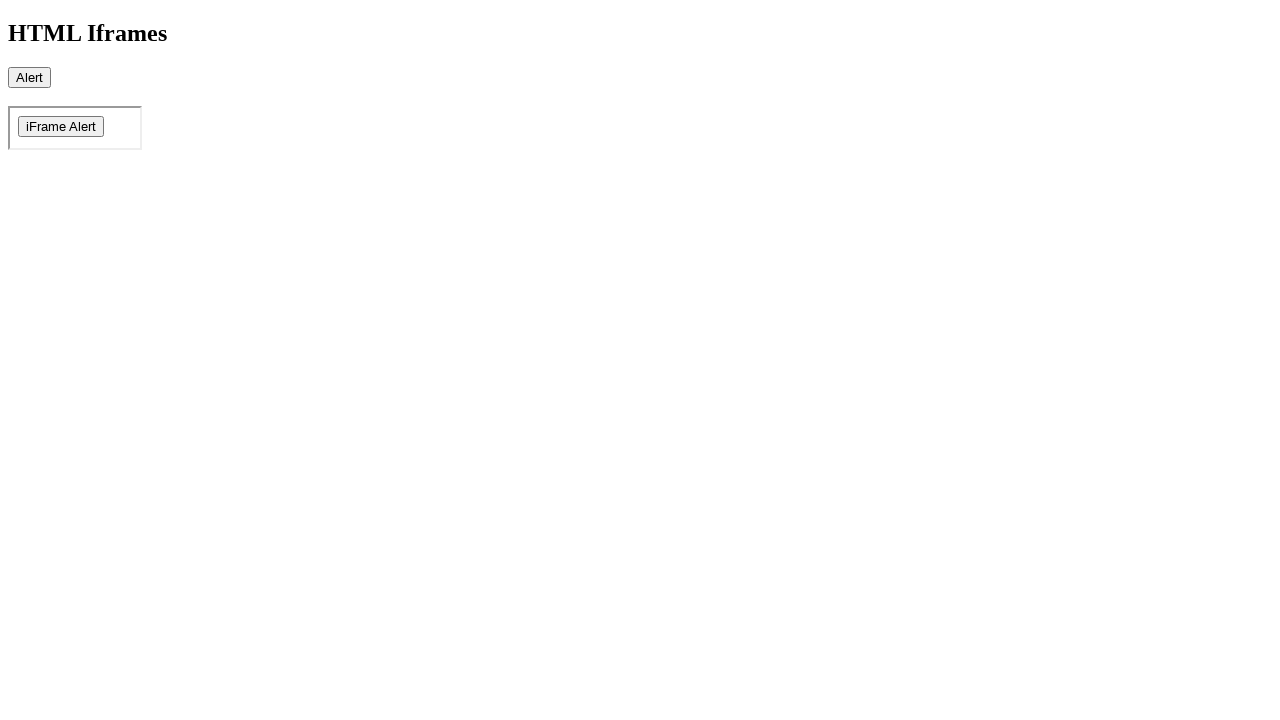

Navigated to iFrames test page
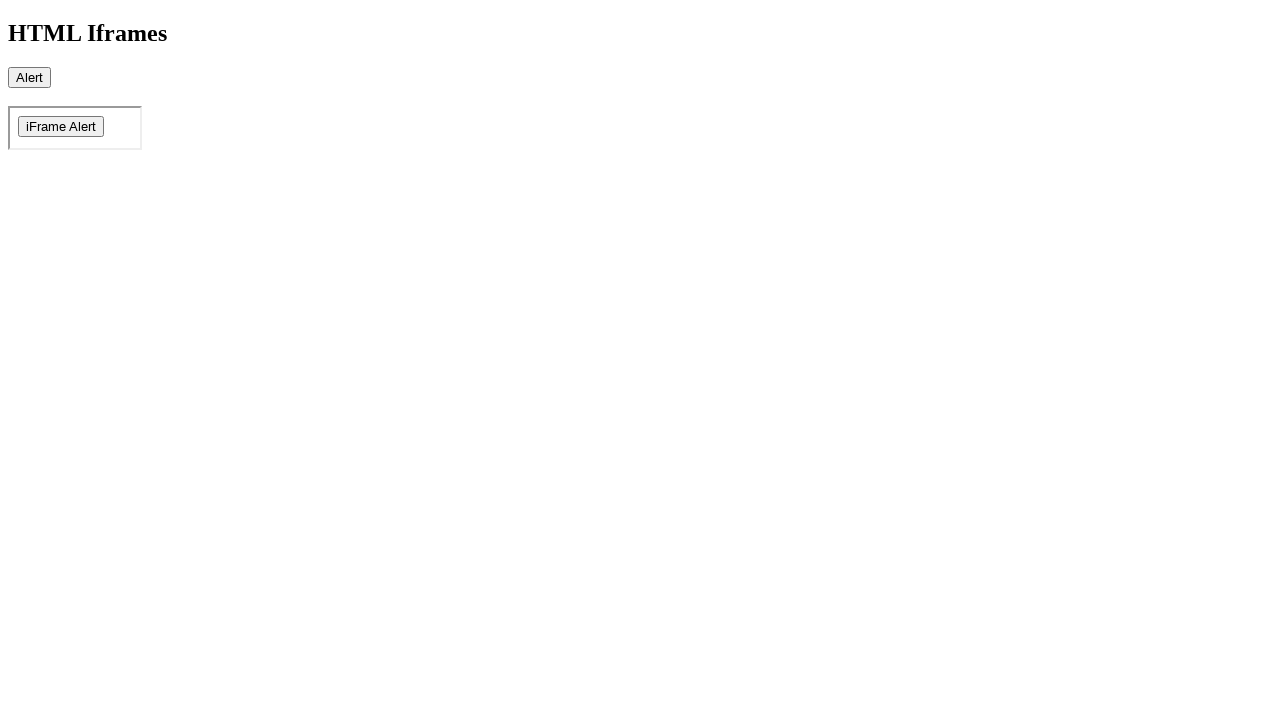

Accessed iframe with name 'my_frame'
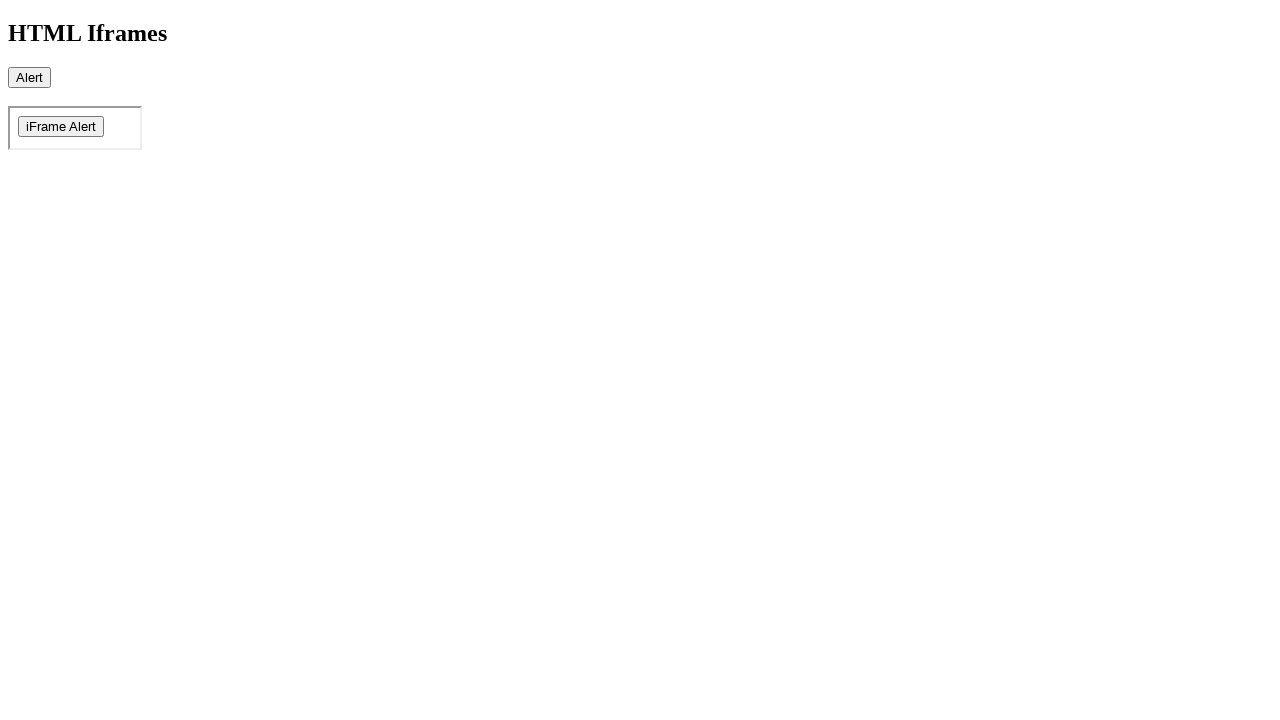

Clicked alert button inside iframe at (61, 126) on #iframe_alert
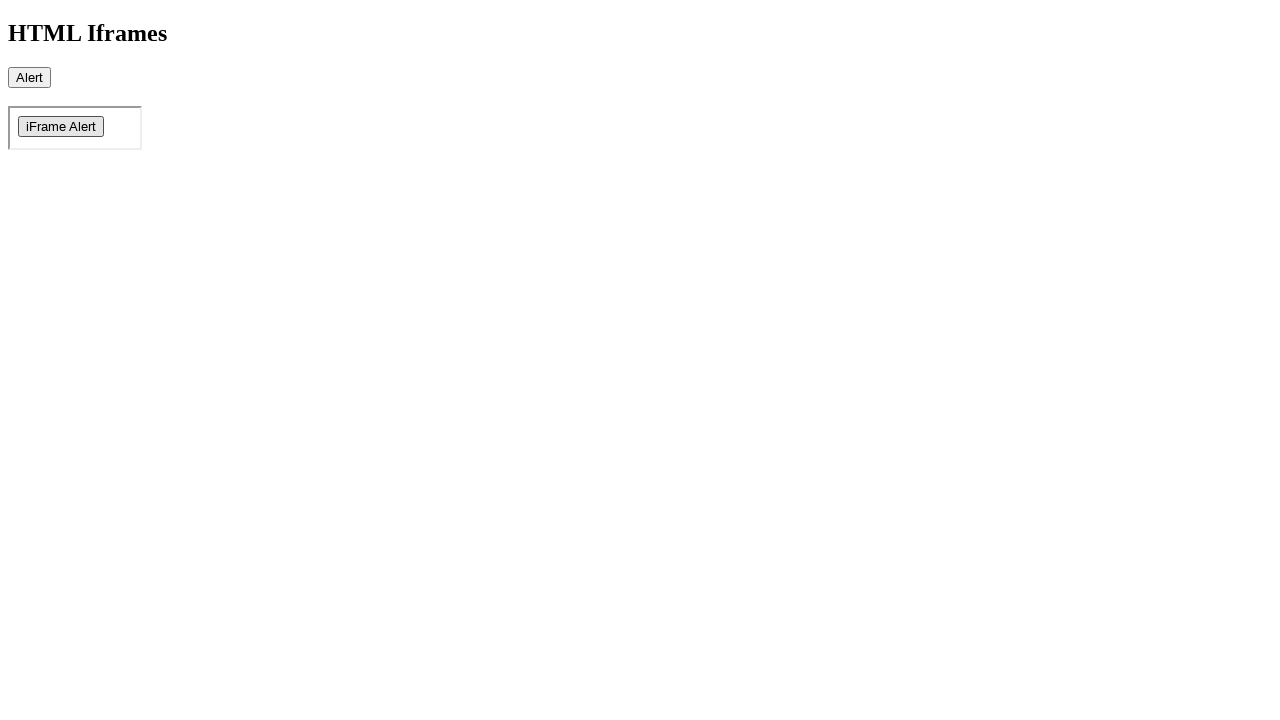

Set up dialog handler to accept alert
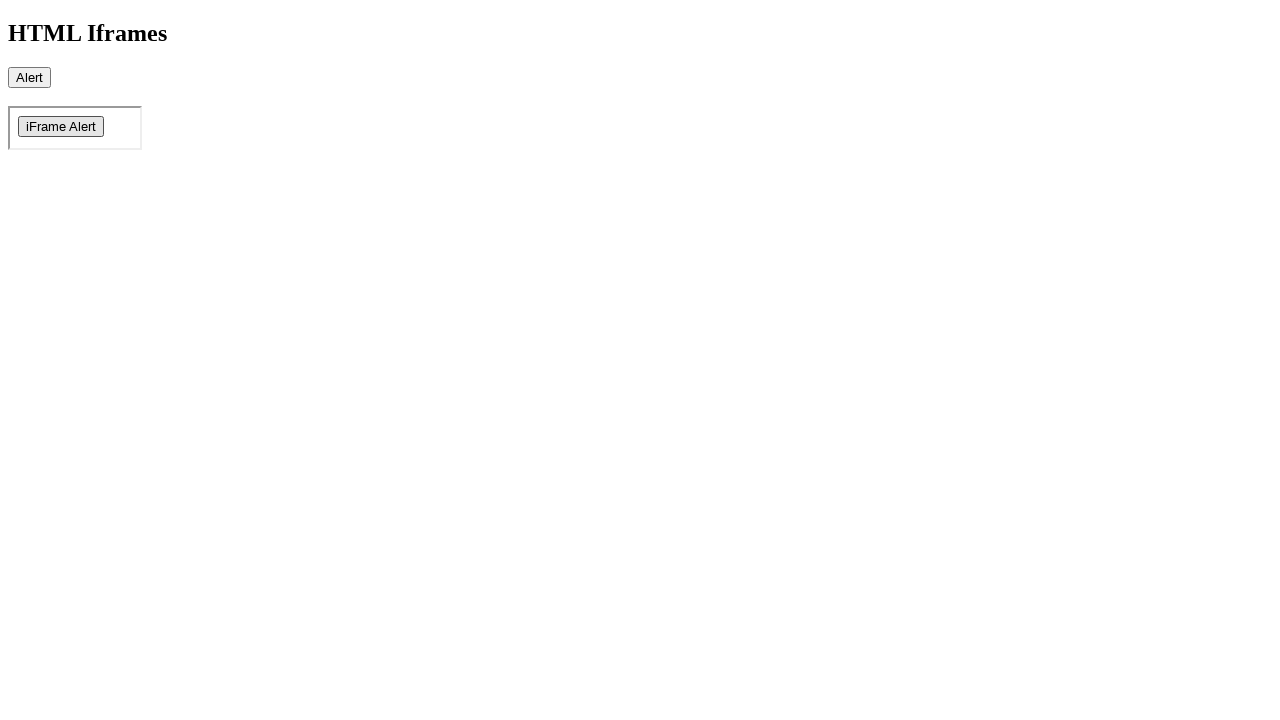

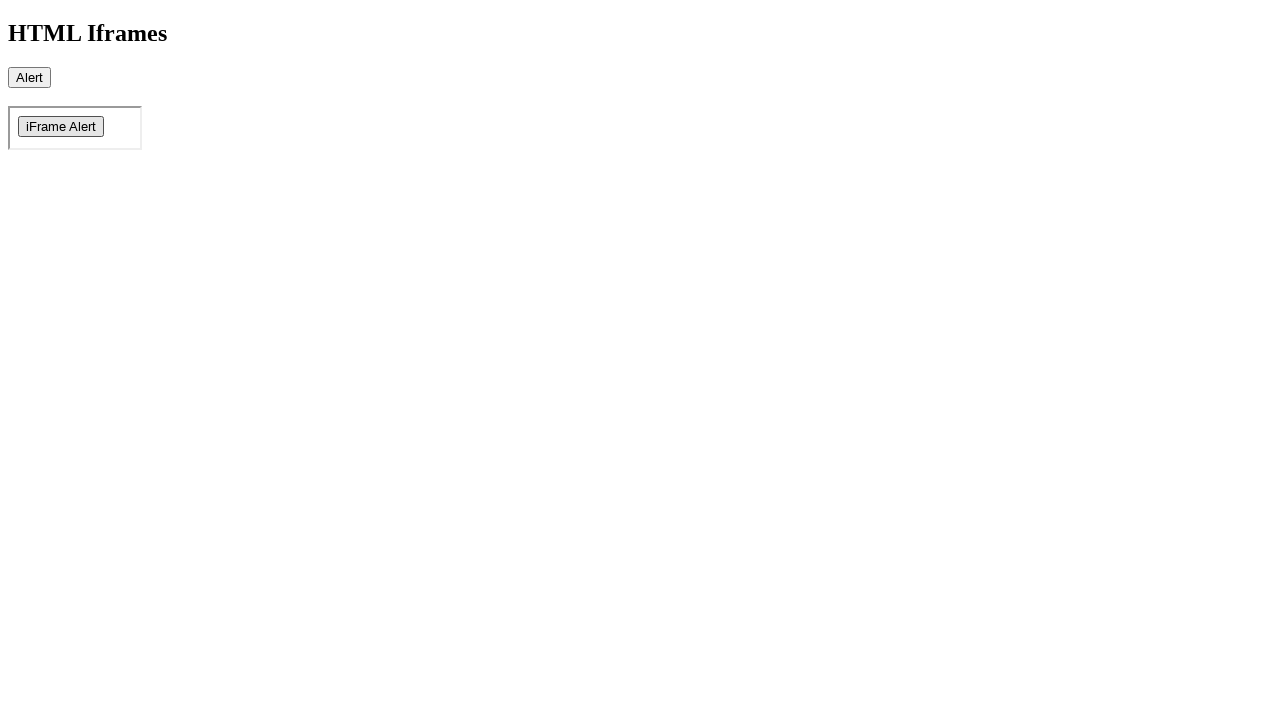